Tests adding todo items by filling the input field and pressing Enter, then verifying the items appear in the list

Starting URL: https://demo.playwright.dev/todomvc

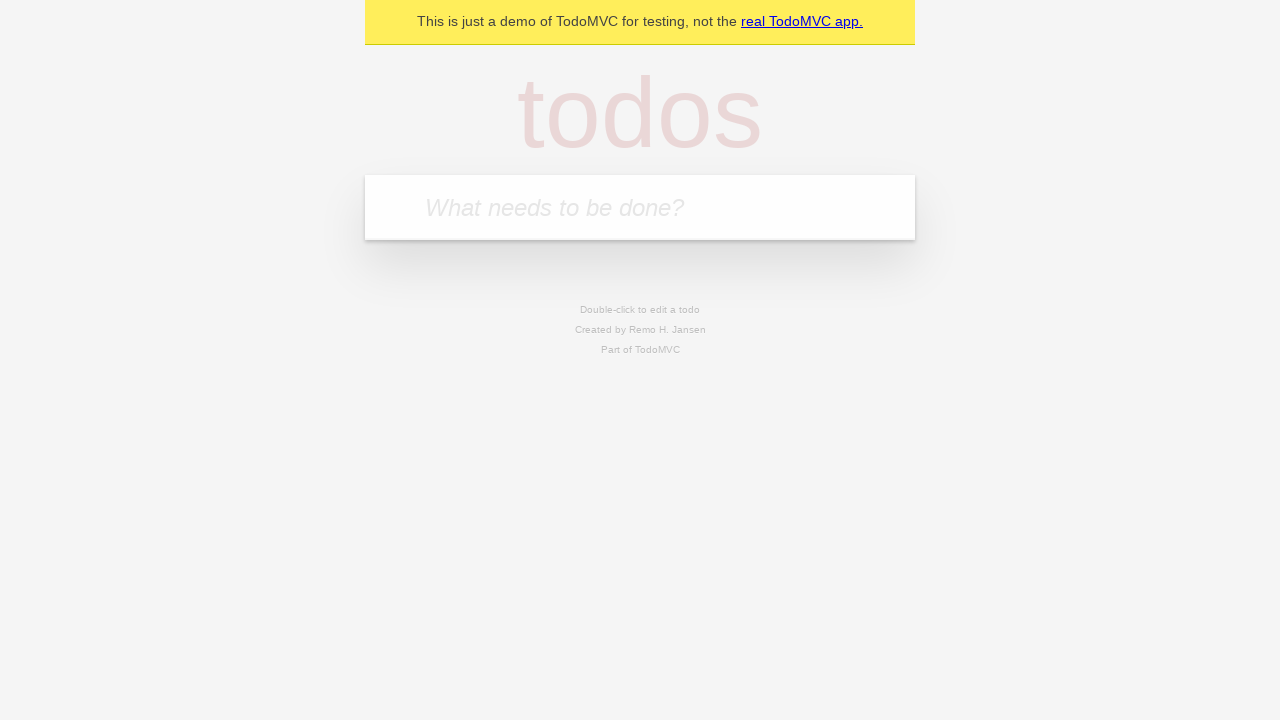

Filled todo input field with 'buy some cheese' on internal:attr=[placeholder="What needs to be done?"i]
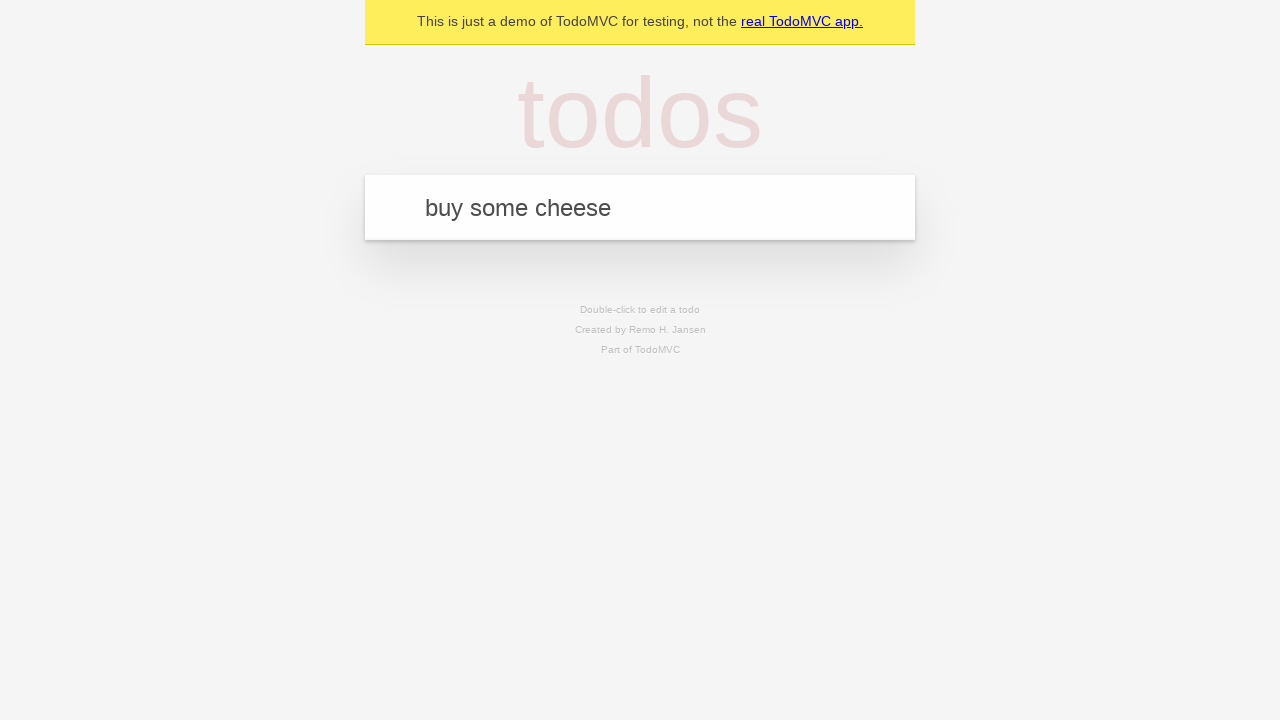

Pressed Enter to add first todo item on internal:attr=[placeholder="What needs to be done?"i]
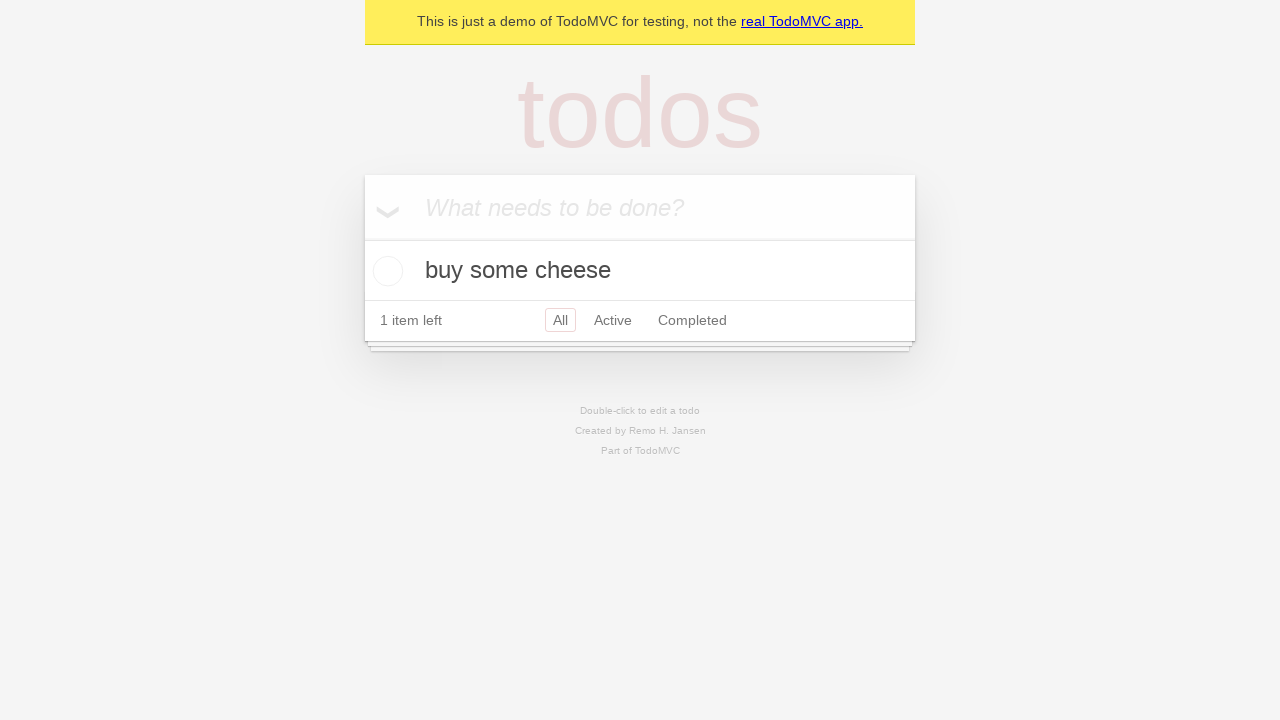

Verified first todo item appeared in the list
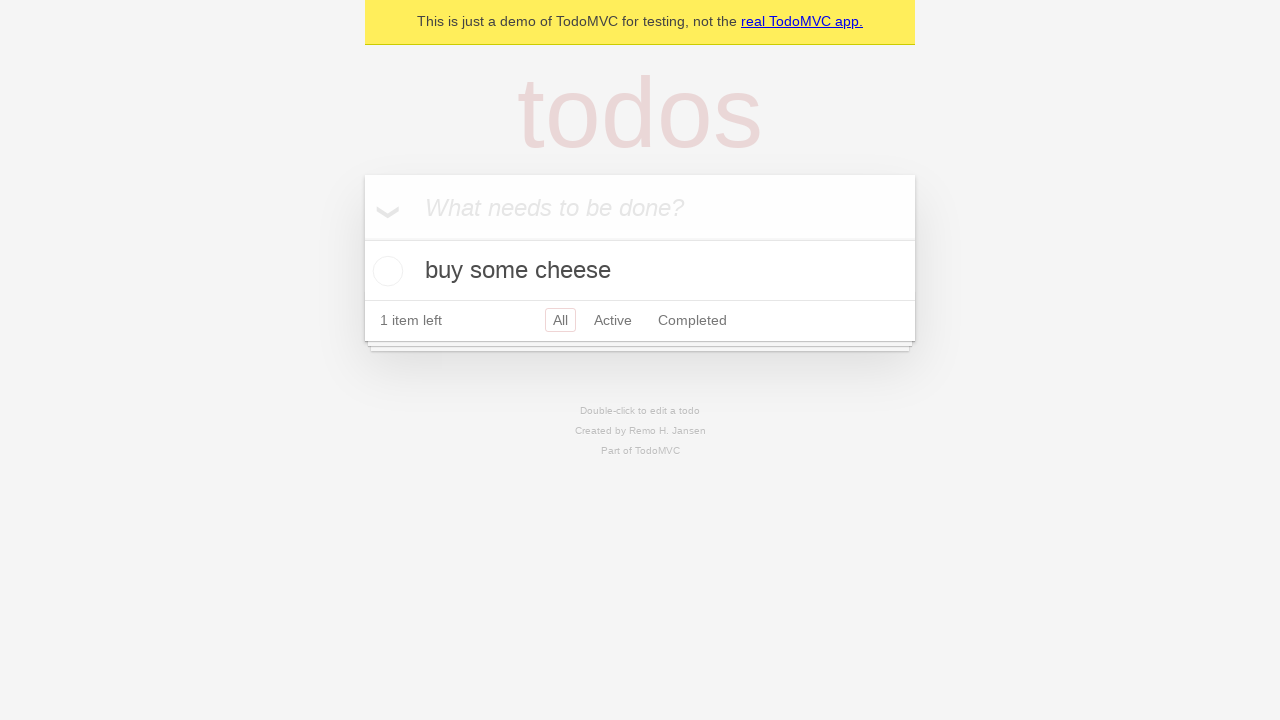

Filled todo input field with 'feed the cat' on internal:attr=[placeholder="What needs to be done?"i]
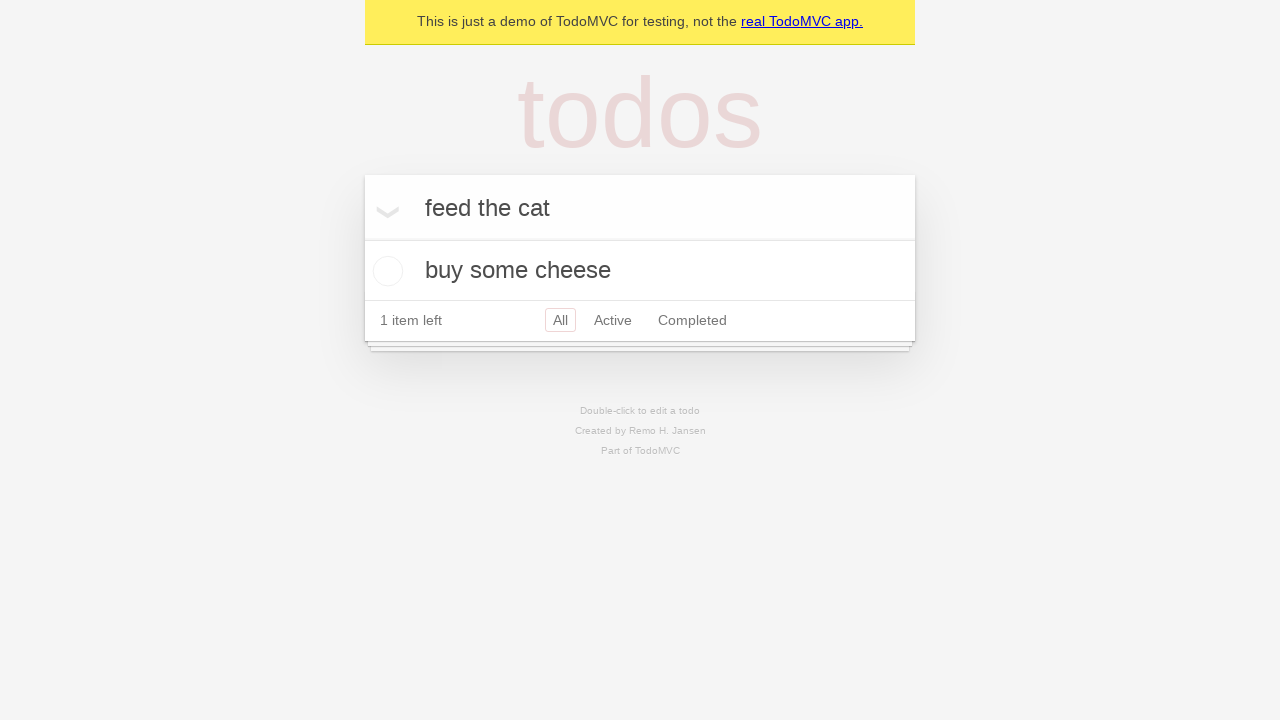

Pressed Enter to add second todo item on internal:attr=[placeholder="What needs to be done?"i]
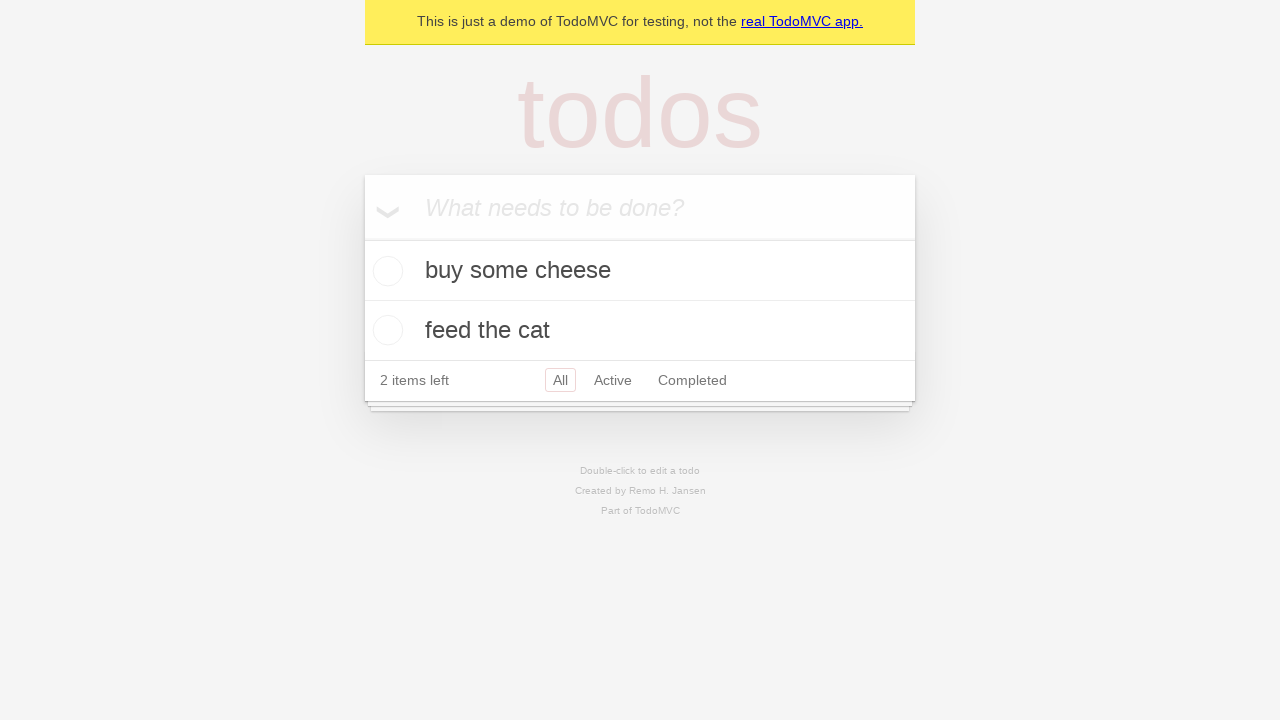

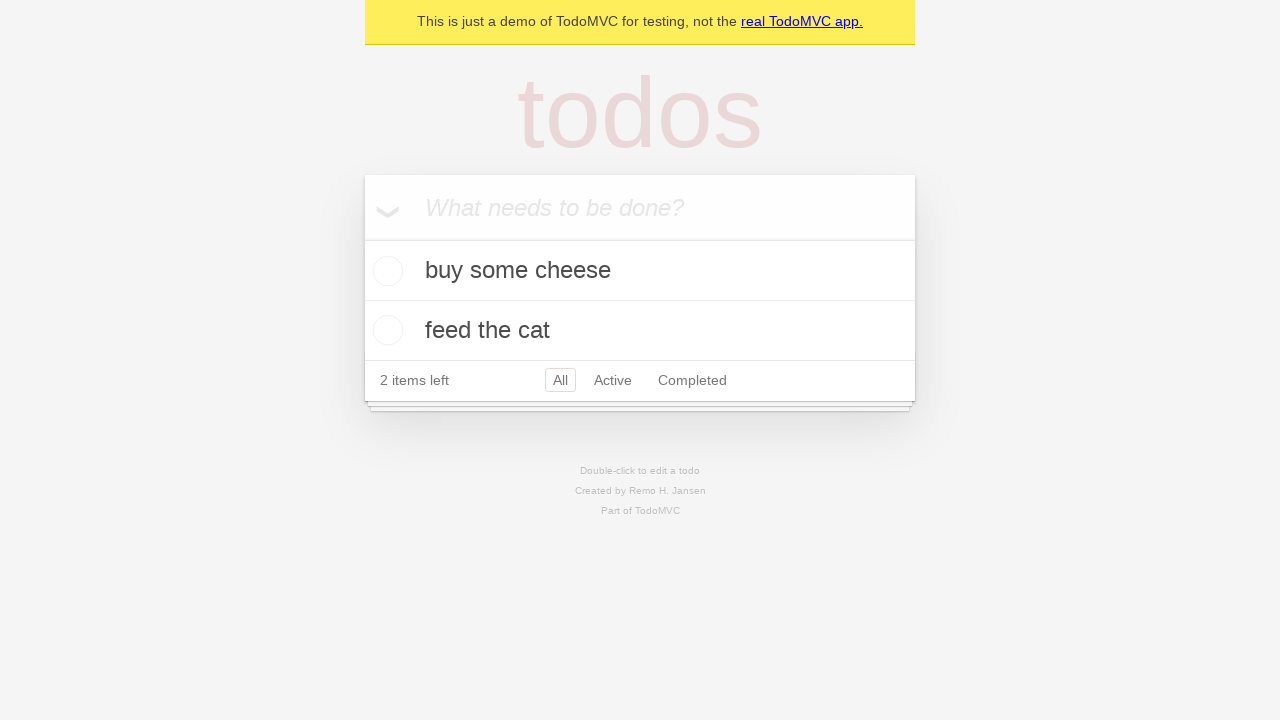